Tests element display status and interaction with form fields including email textbox, education textarea, and age checkbox

Starting URL: https://automationfc.github.io/basic-form/index.html

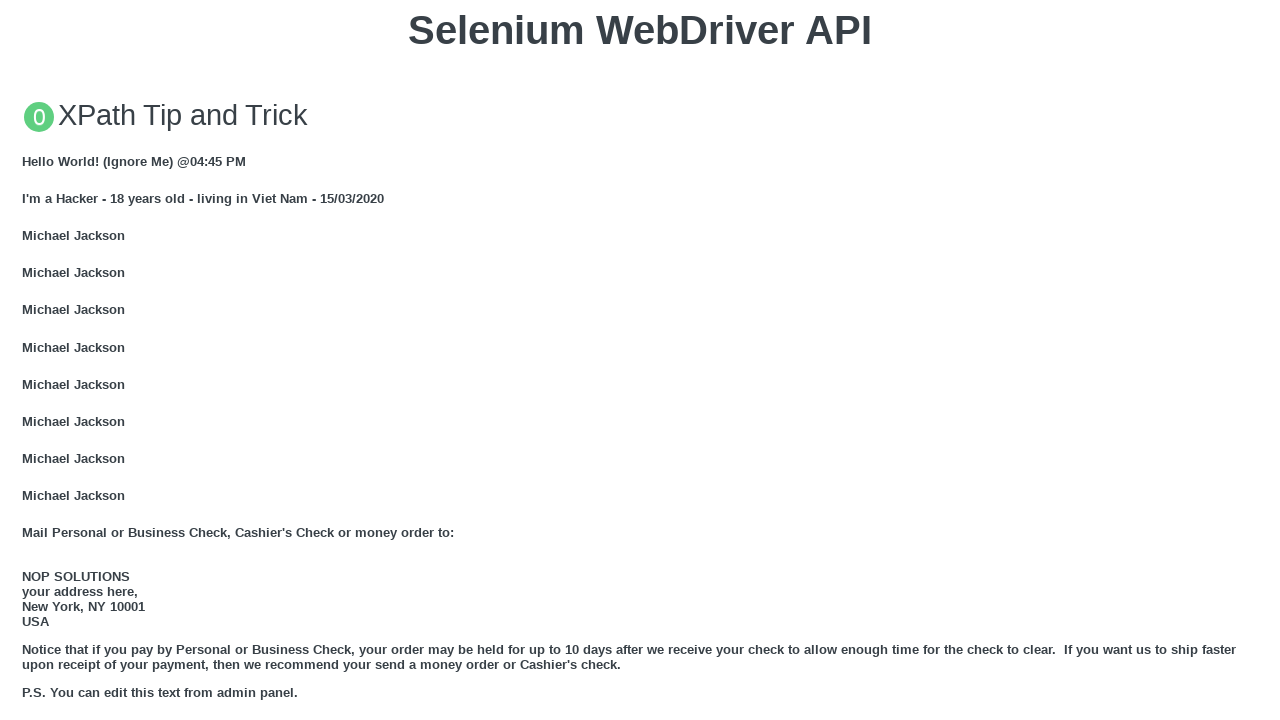

Email textbox is visible and filled with 'Automation Testing' on #mail
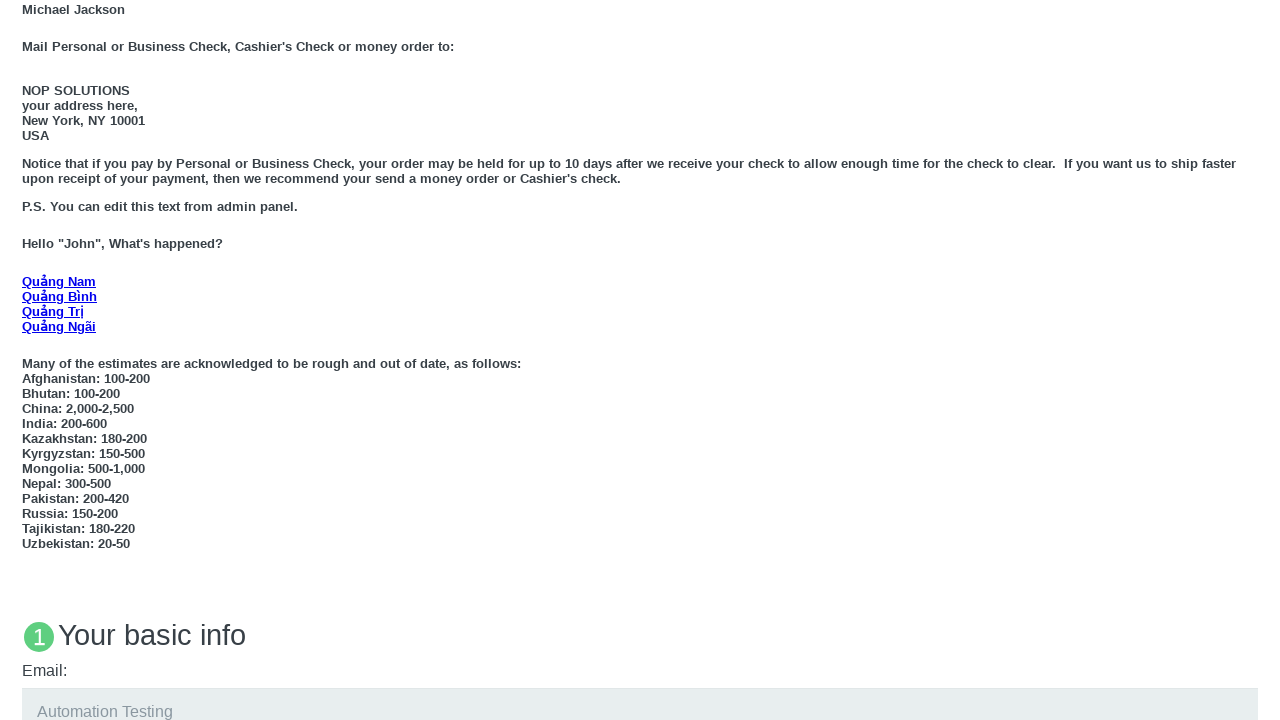

Education textarea is visible and filled with 'Automation Testing' on #edu
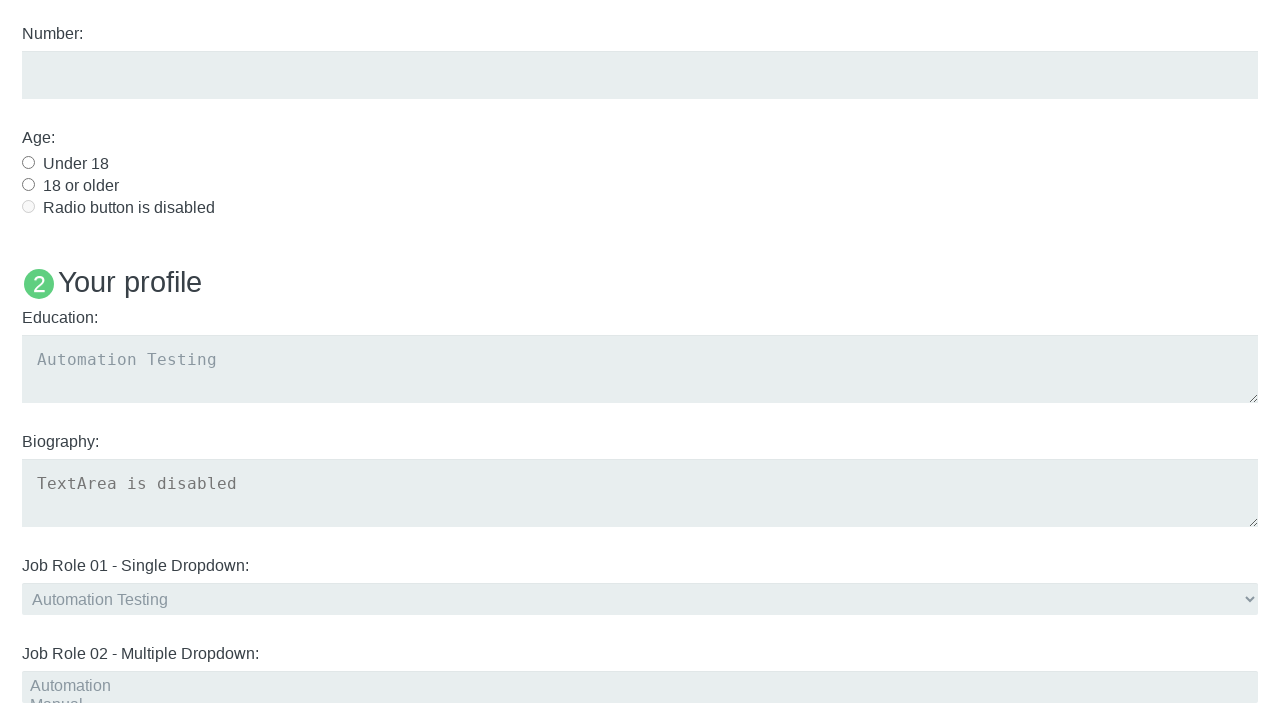

Age under 18 checkbox is visible and clicked at (28, 162) on #under_18
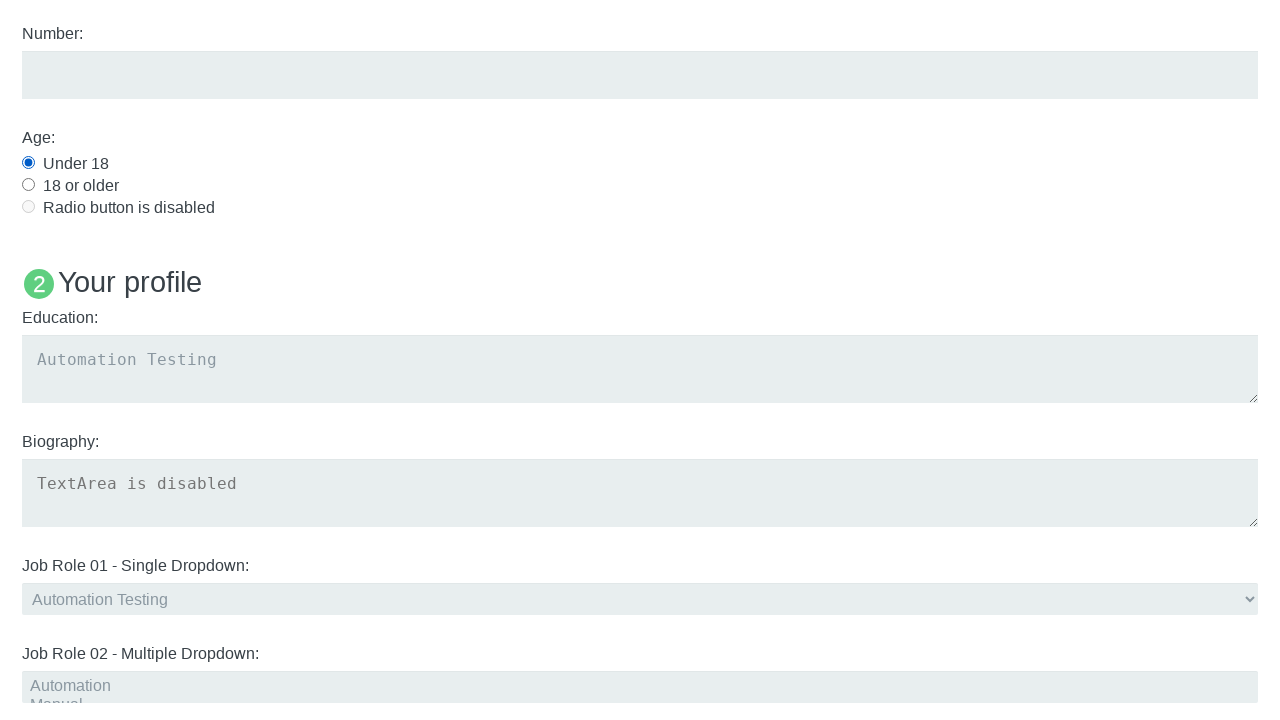

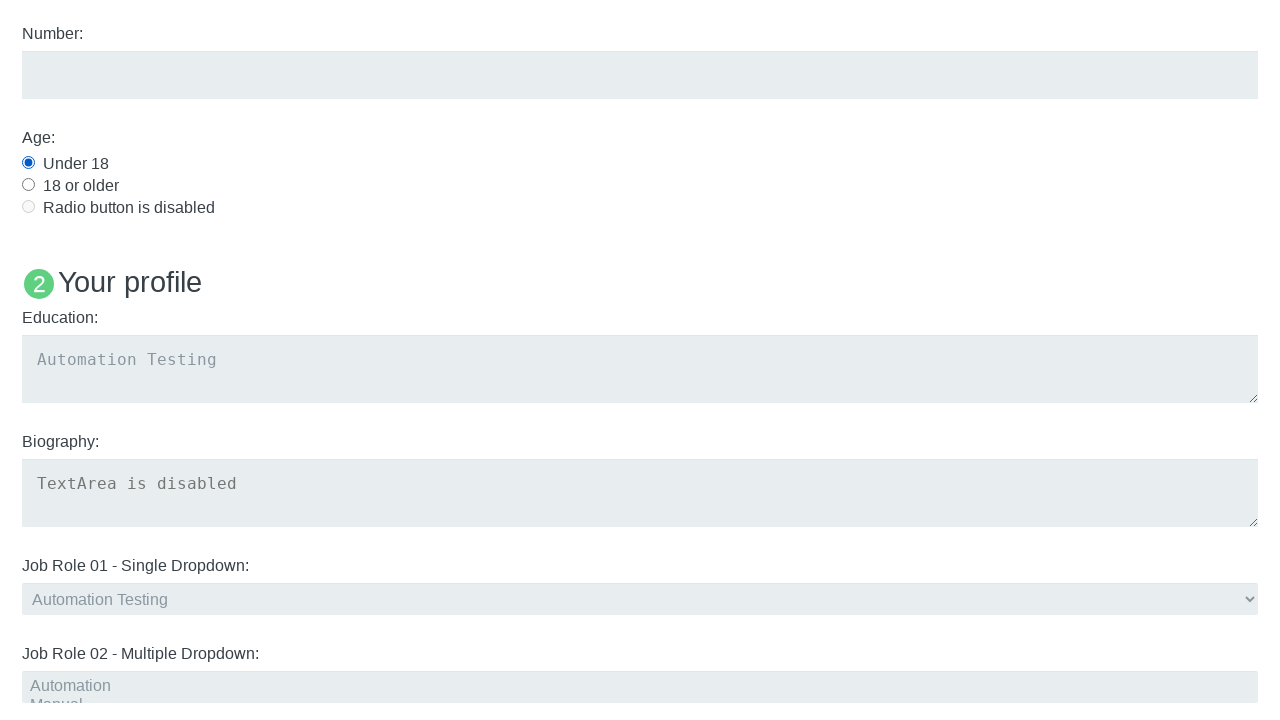